Tests the forgot password link functionality by clicking it and verifying the password recovery page loads

Starting URL: https://b2c.passport.rt.ru

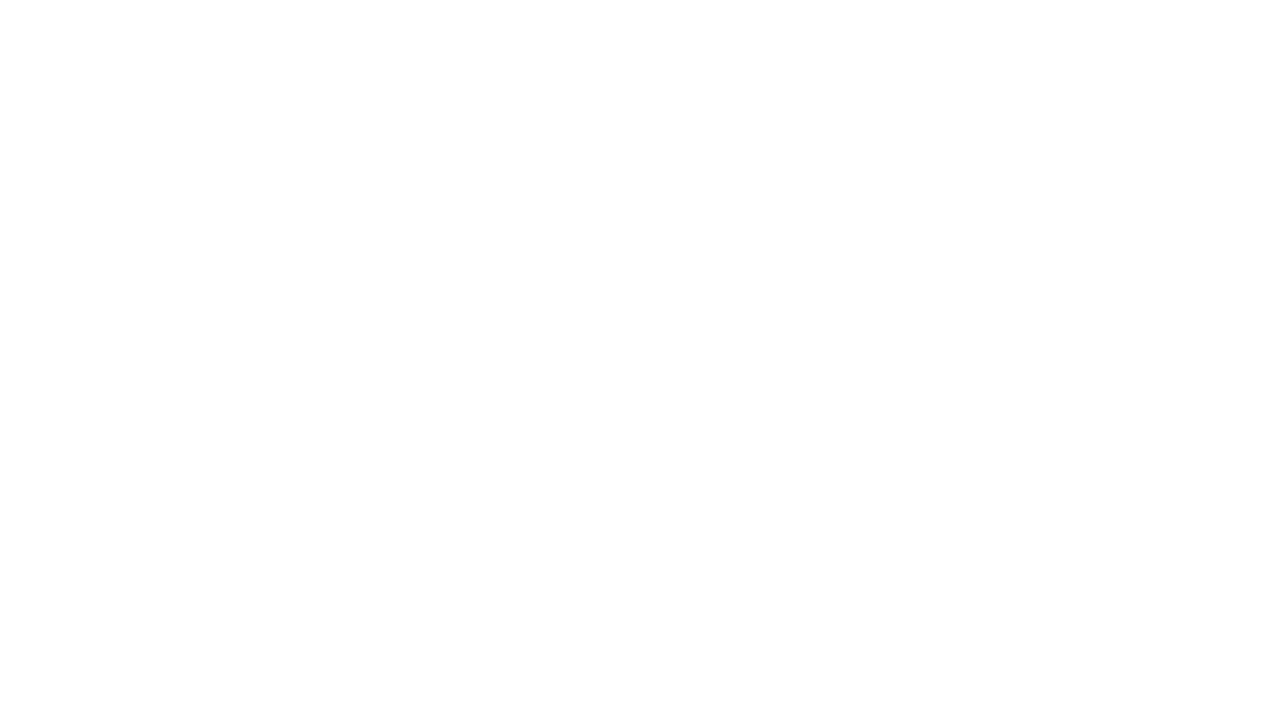

Clicked the forgot password link at (1102, 467) on #forgot_password
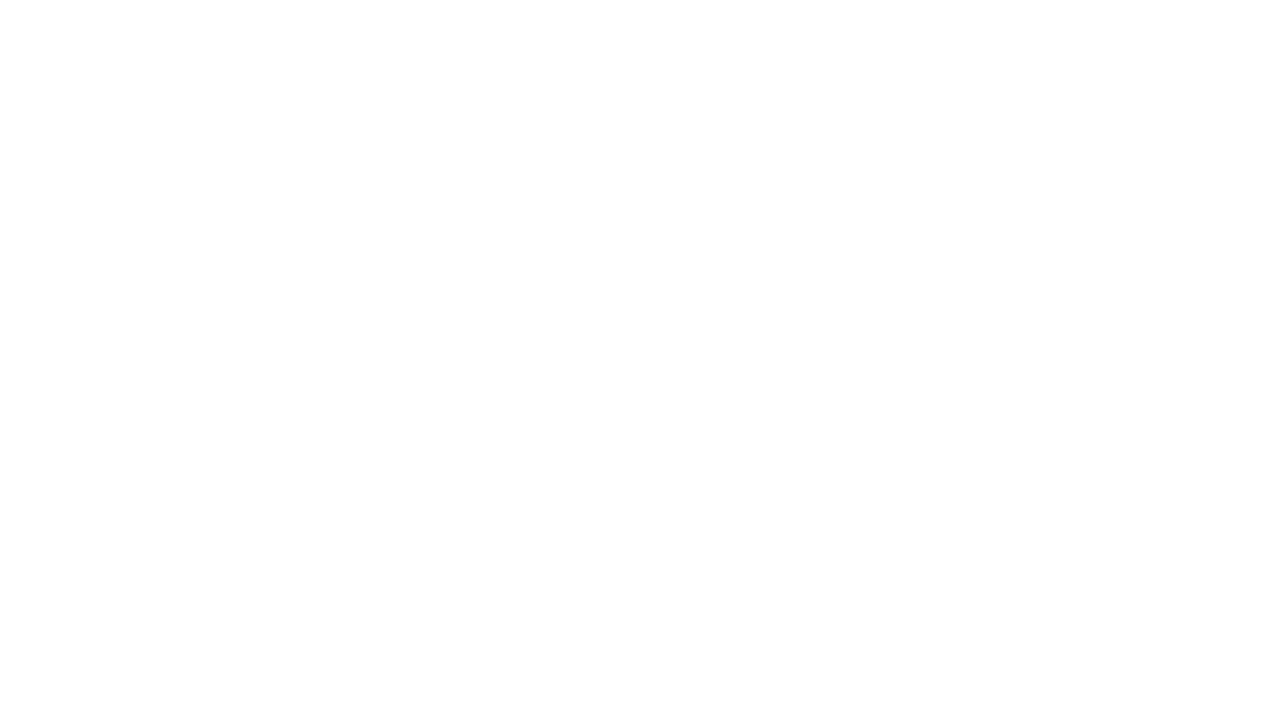

Password recovery page title element loaded
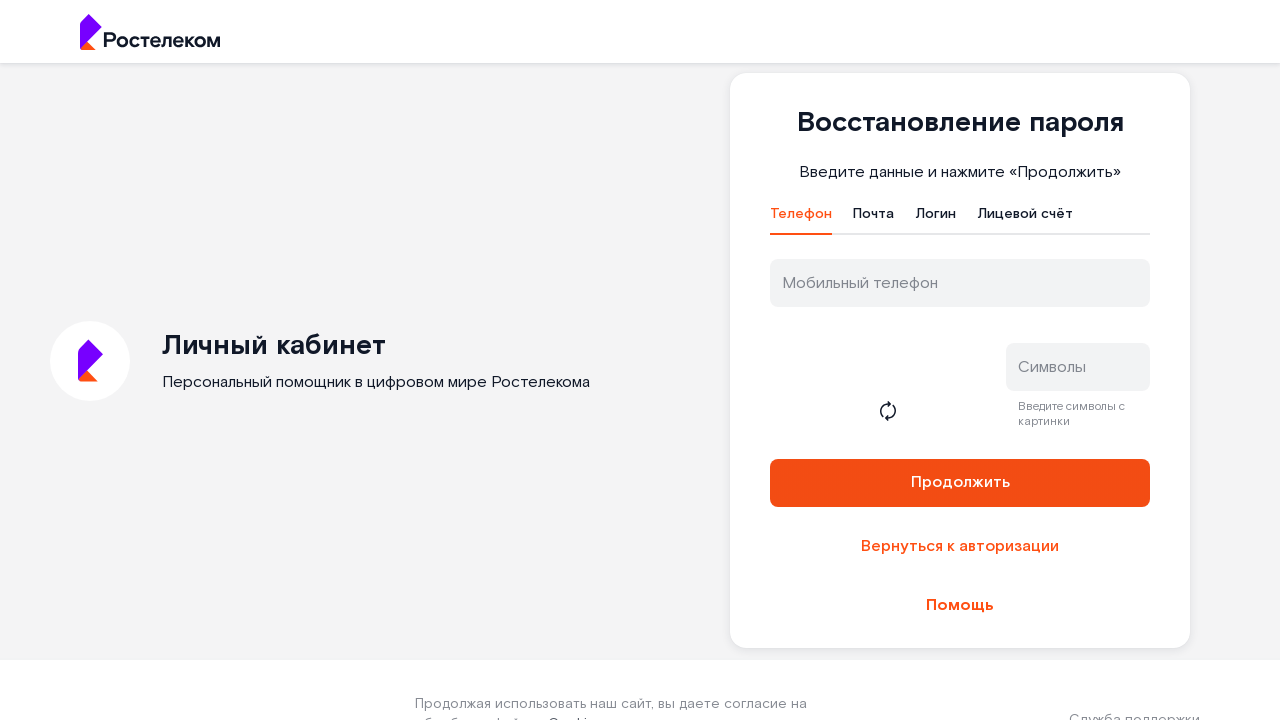

Retrieved password recovery page title text
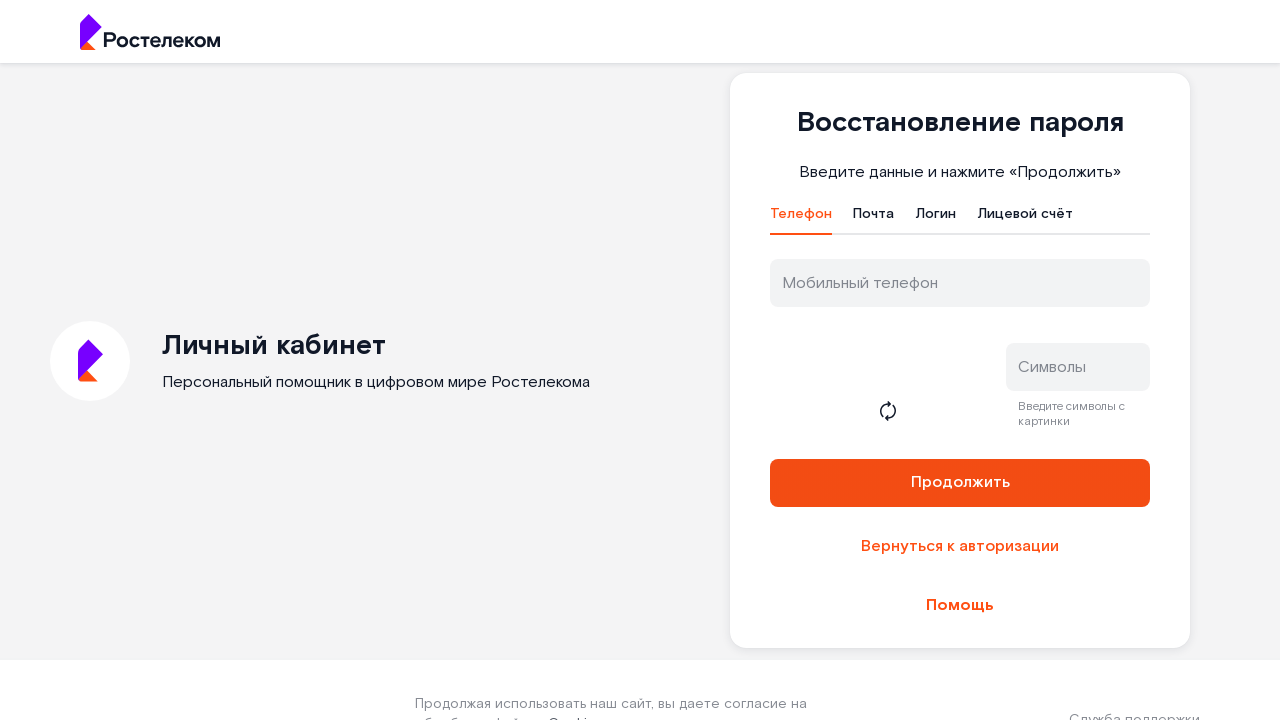

Verified that page title is 'Восстановление пароля'
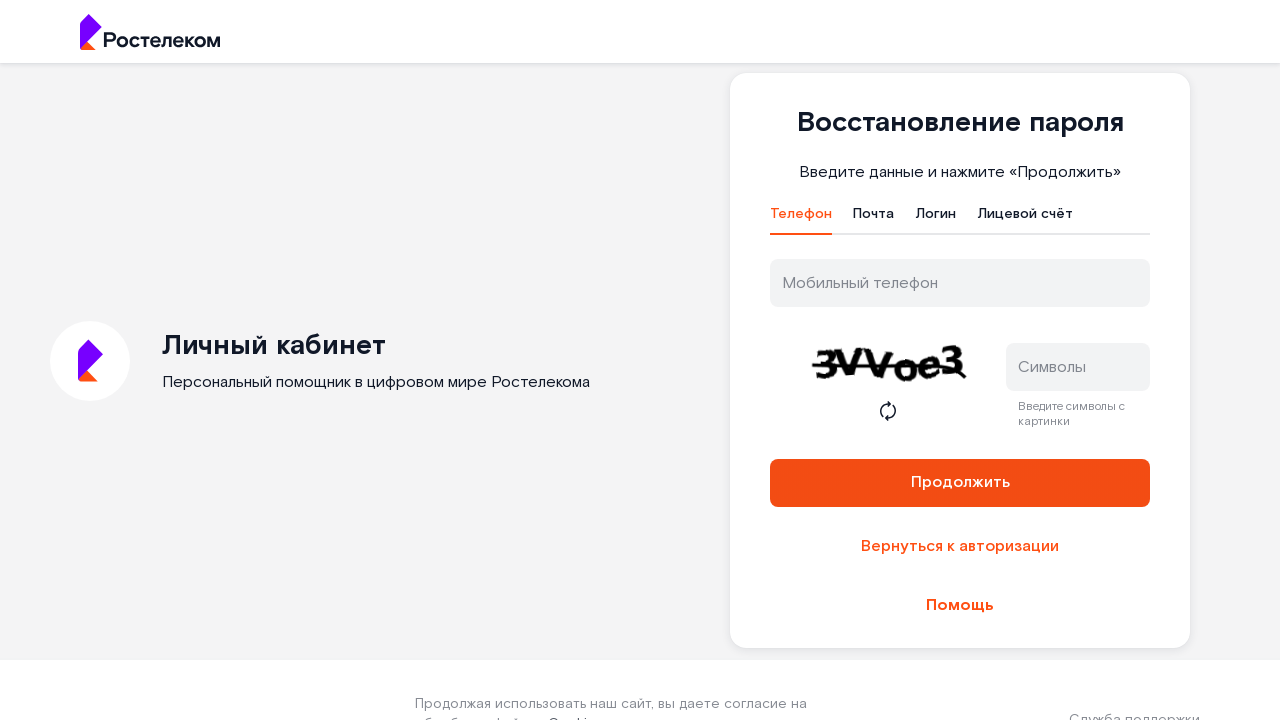

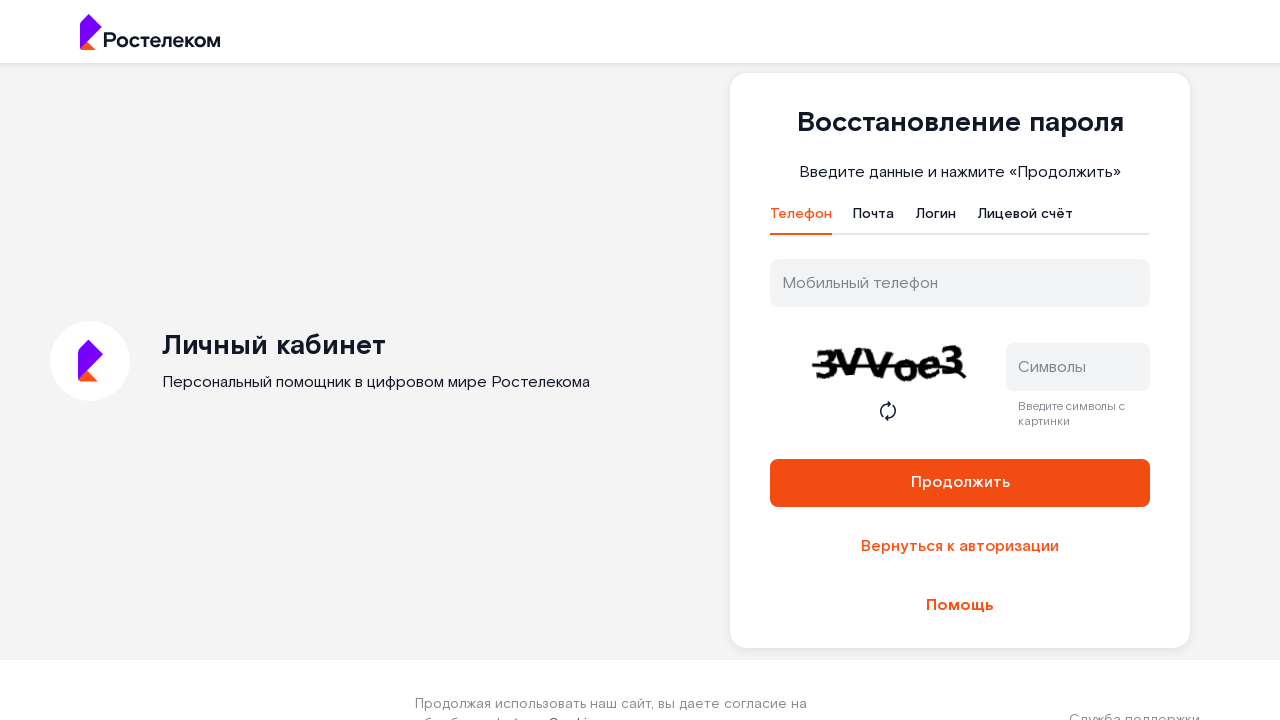